Tests JavaScript alert handling by interacting with three different types of alerts: simple alert, confirmation dialog, and prompt dialog

Starting URL: https://the-internet.herokuapp.com/javascript_alerts

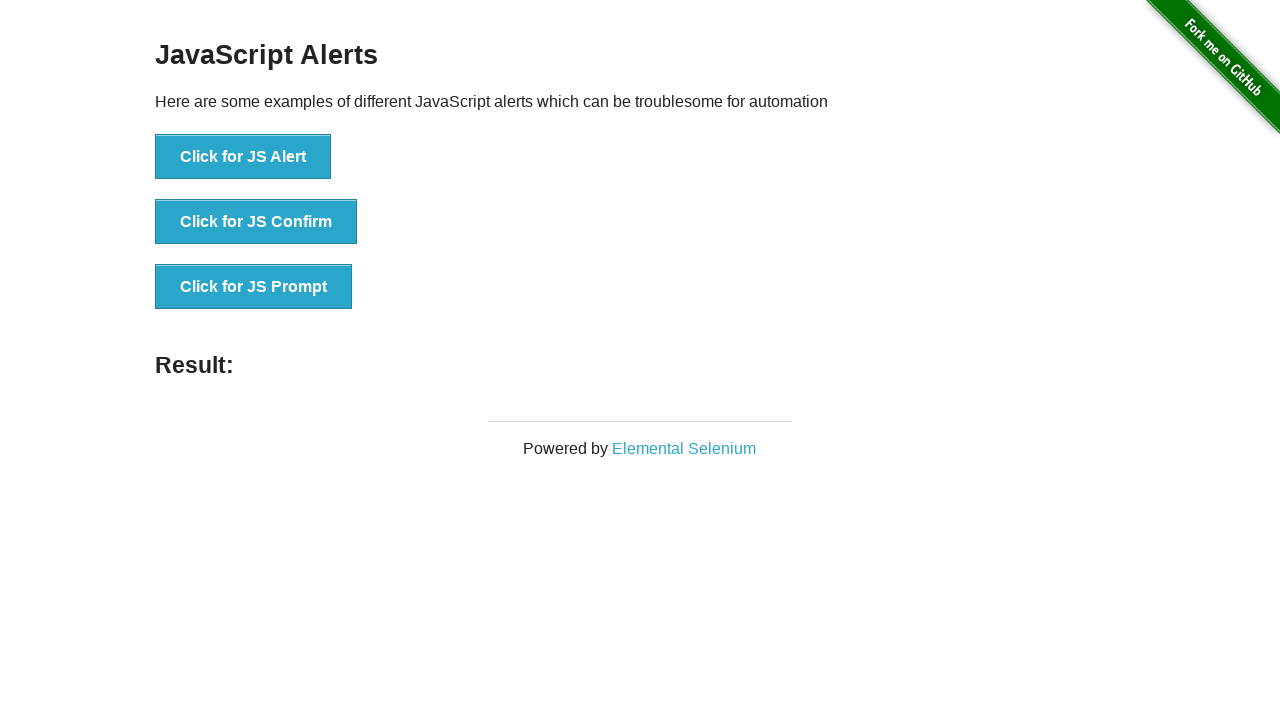

Clicked button to trigger simple JavaScript alert at (243, 157) on xpath=//button[text()='Click for JS Alert']
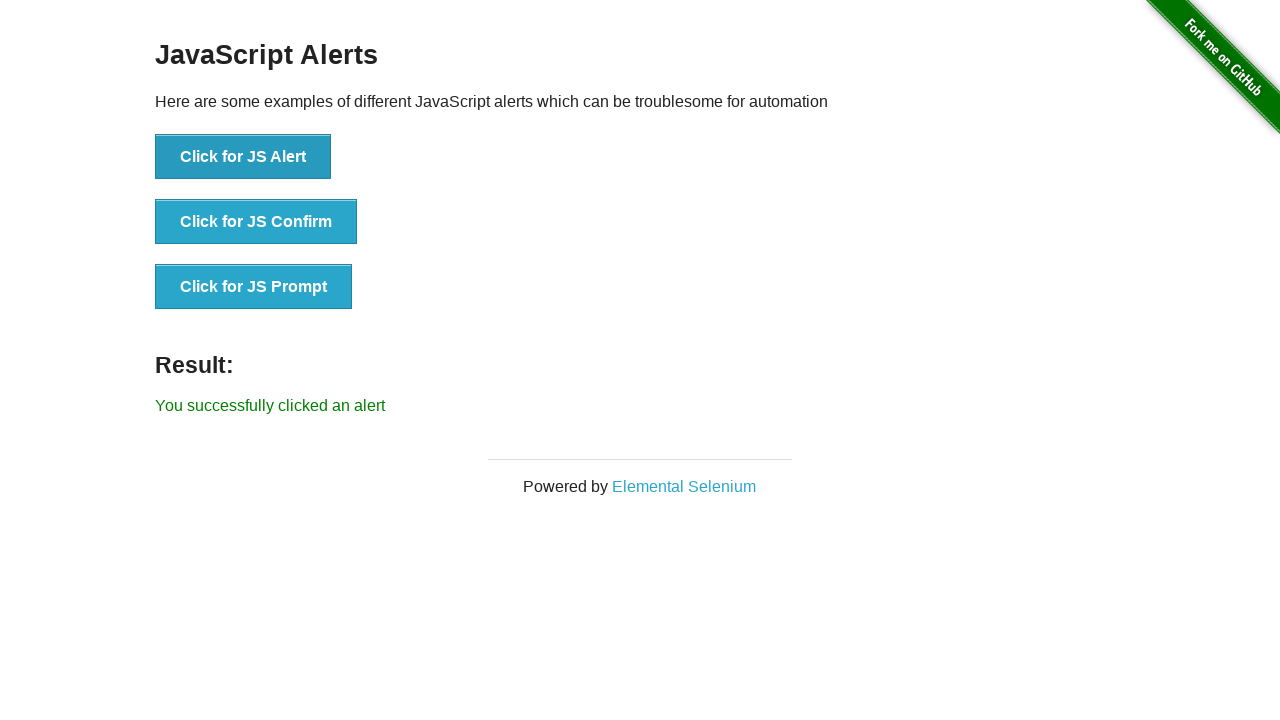

Set up dialog handler to accept alert
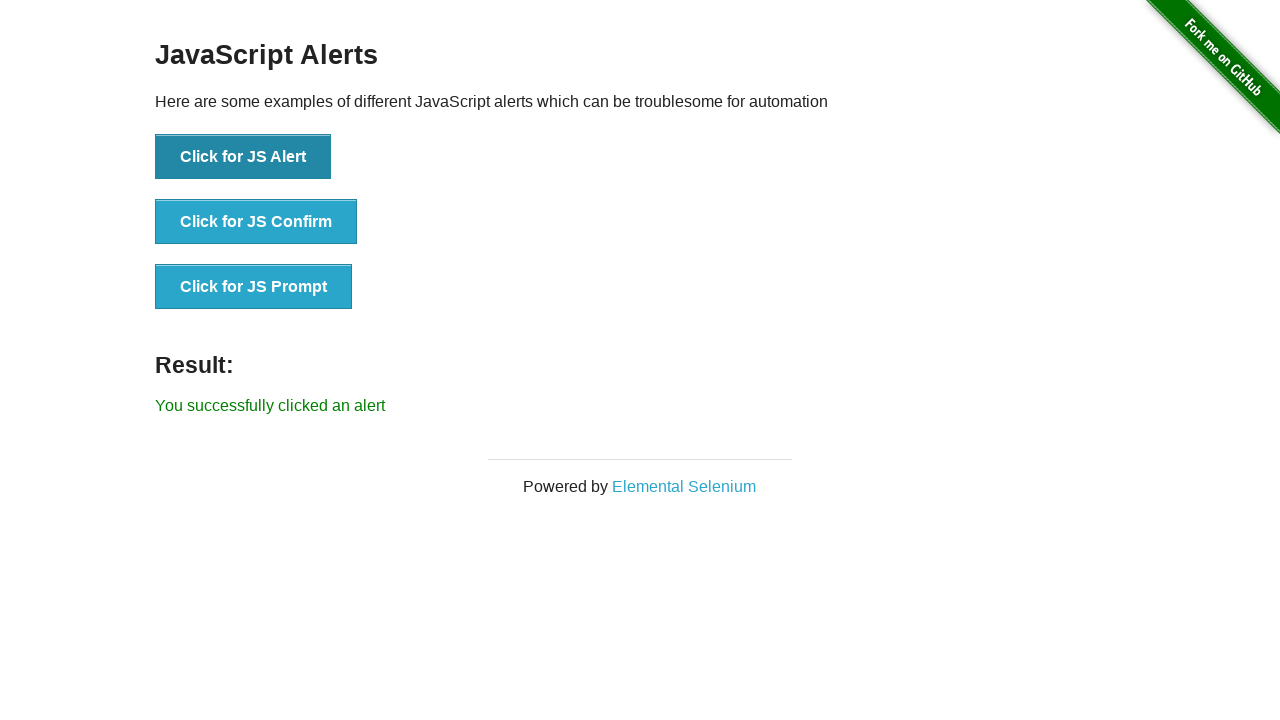

Waited for UI update after alert dismissal
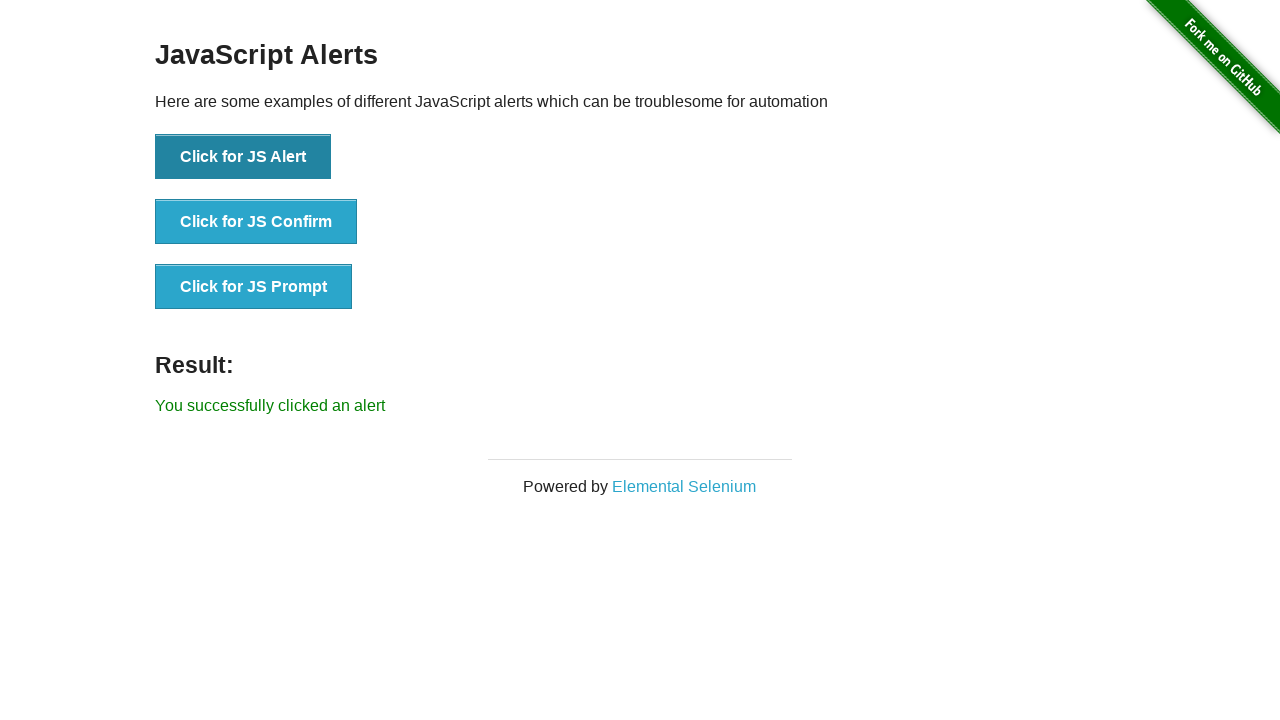

Located result element
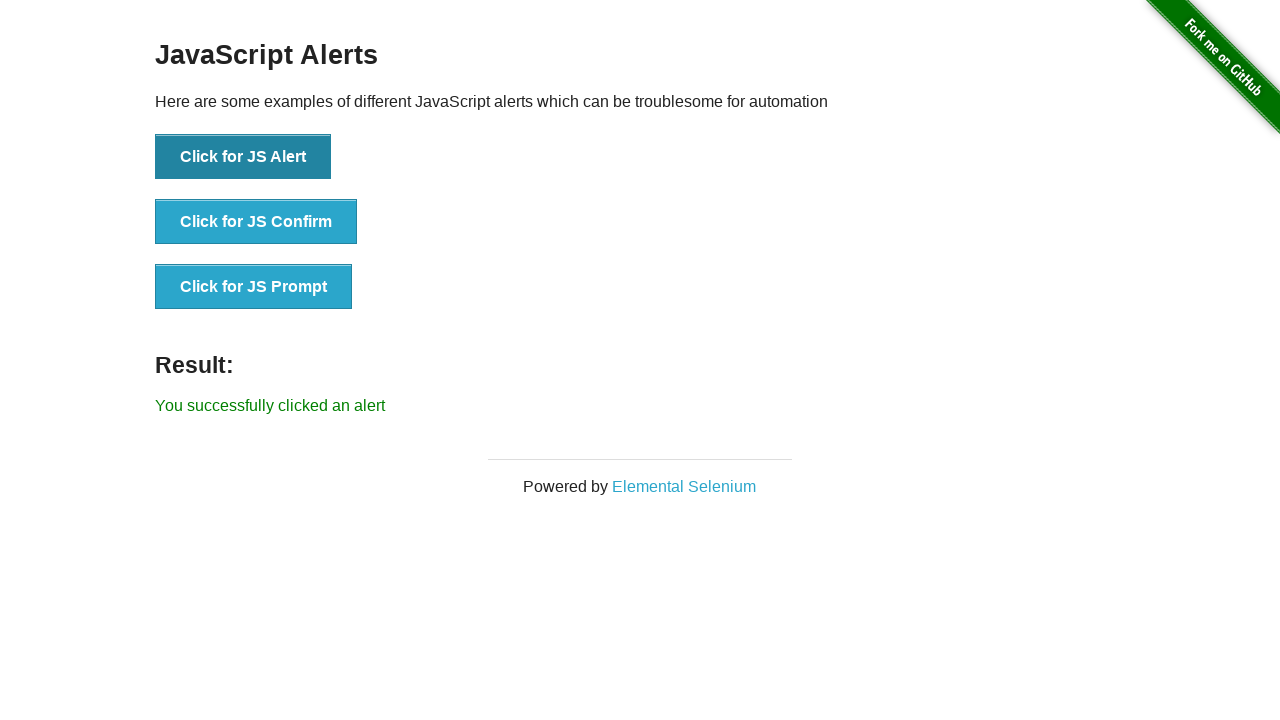

Retrieved result text after simple alert: You successfully clicked an alert
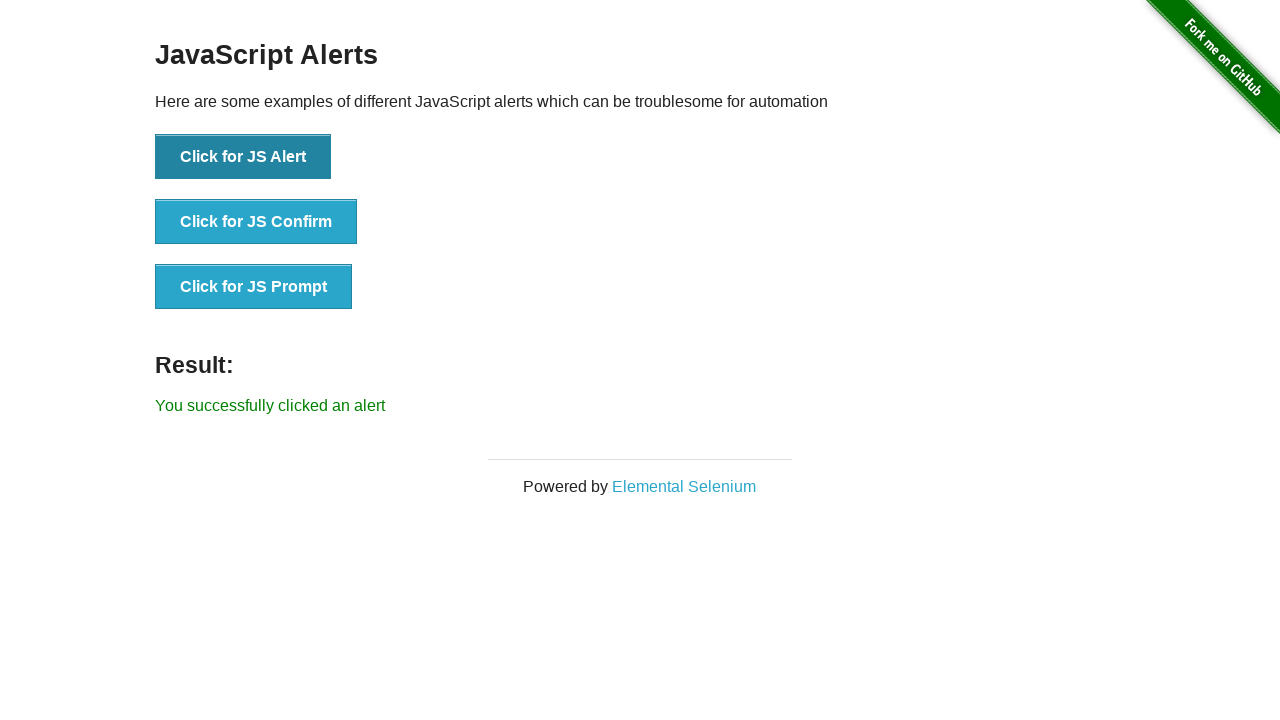

Clicked button to trigger confirmation dialog at (256, 222) on xpath=//button[text()='Click for JS Confirm']
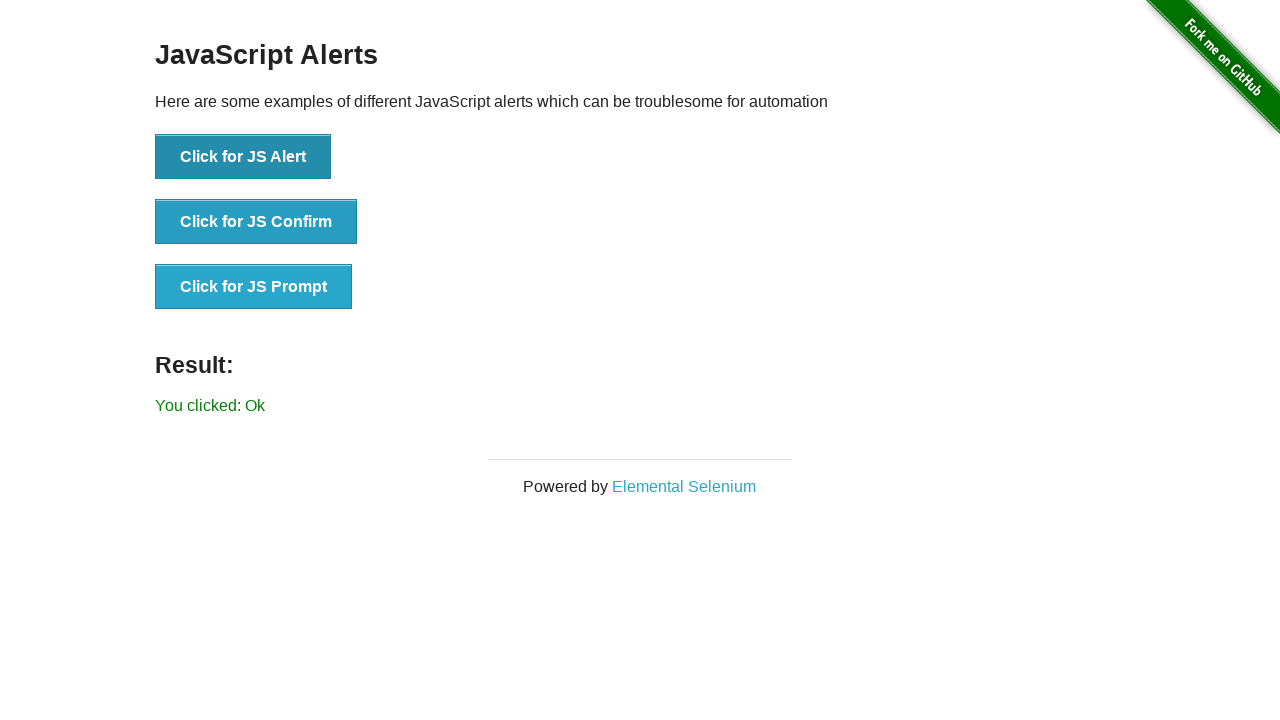

Set up dialog handler to dismiss confirmation
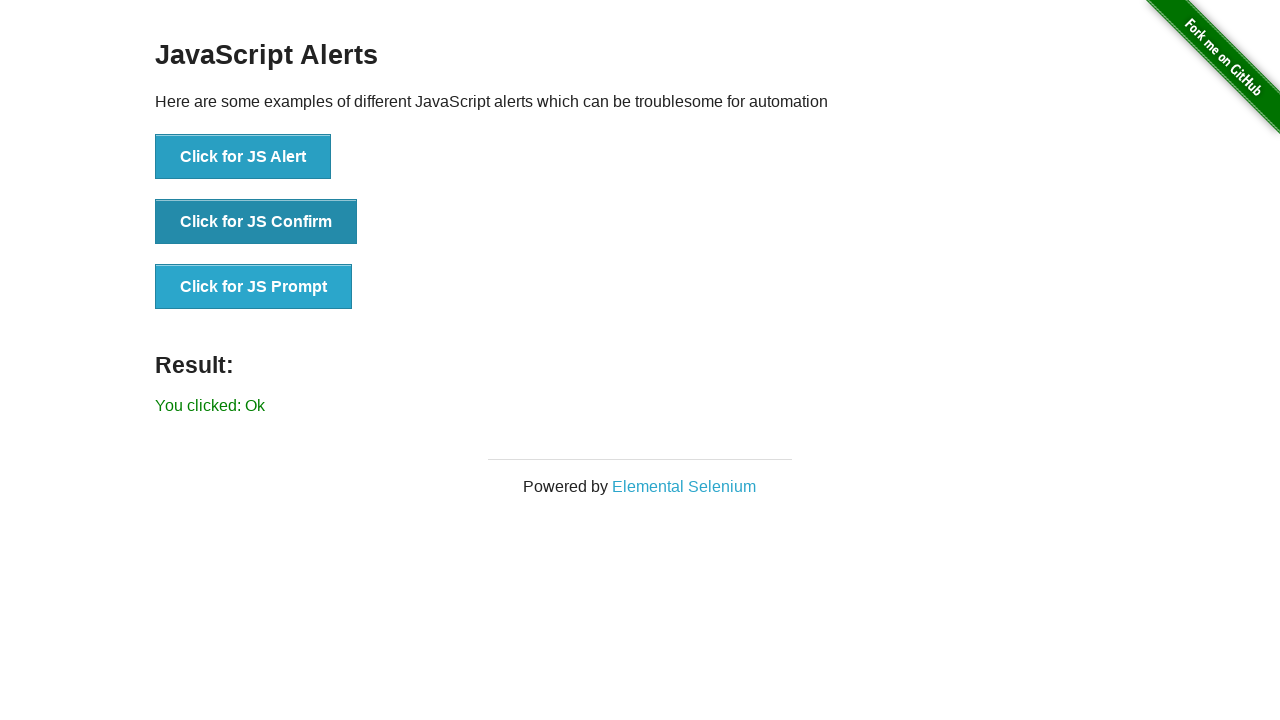

Waited for UI update after confirmation dismissal
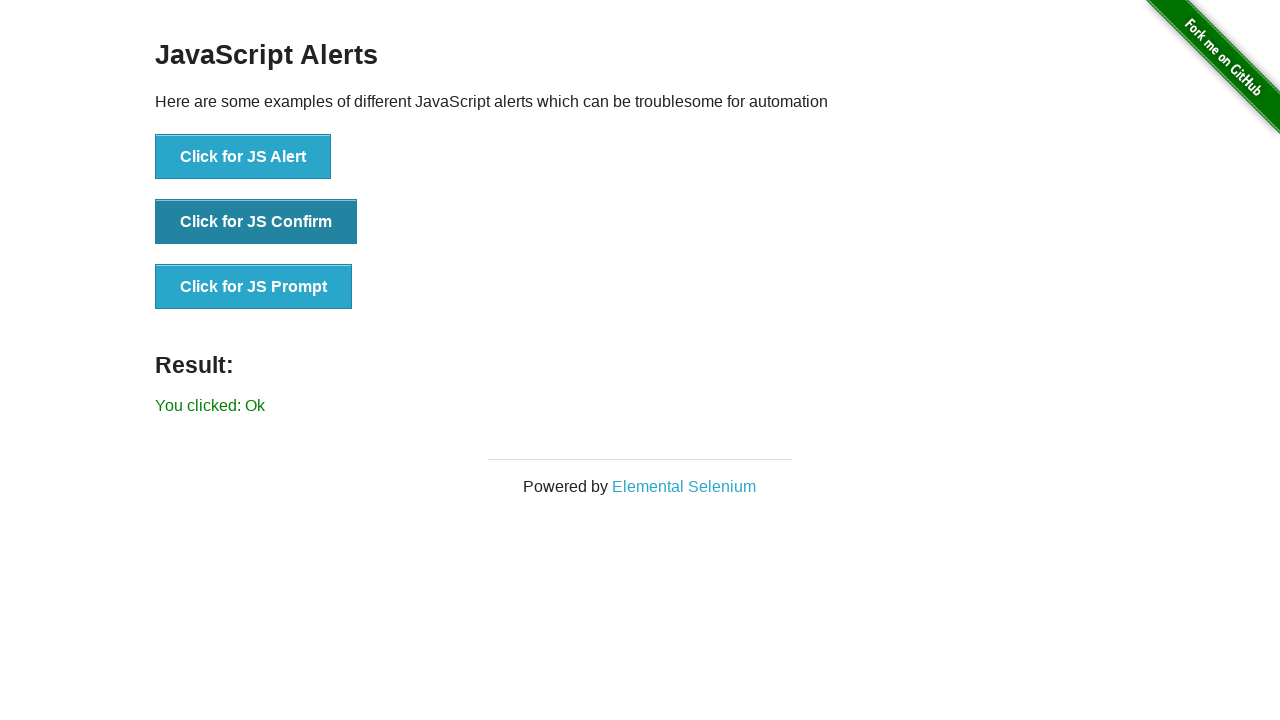

Retrieved result text after dismissing confirmation: You clicked: Ok
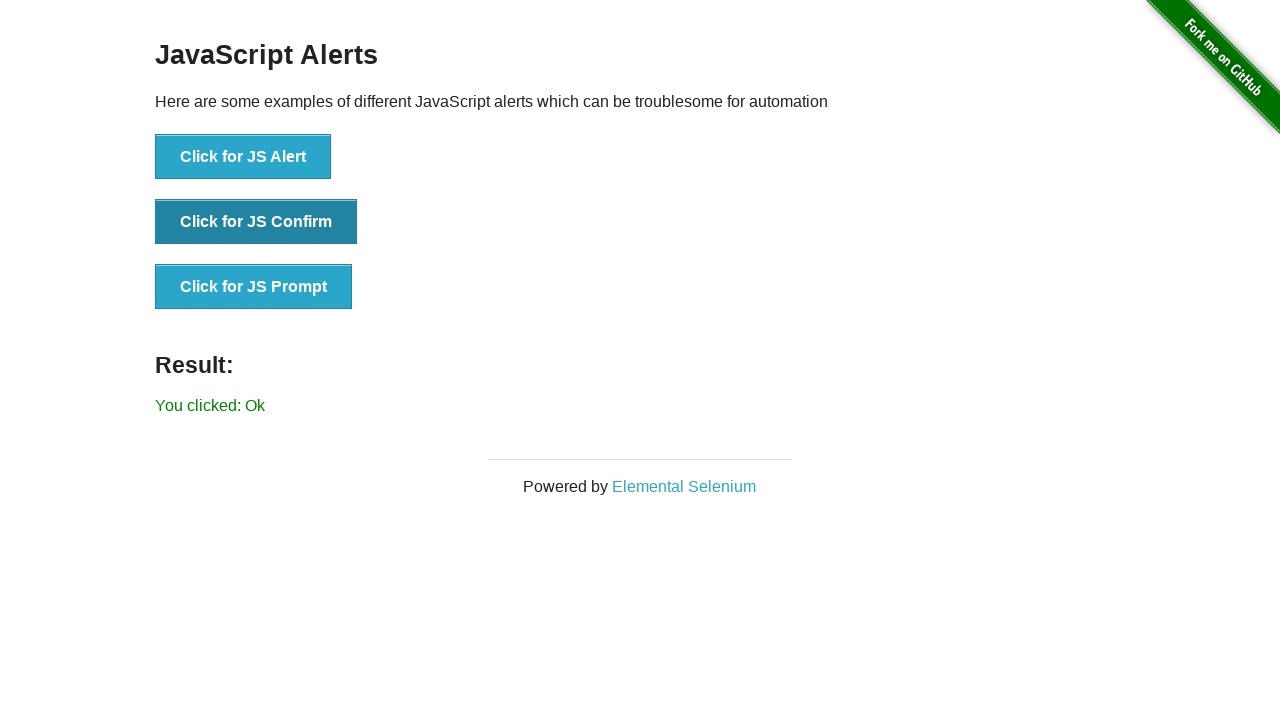

Clicked button to trigger prompt dialog at (254, 287) on xpath=//button[text()='Click for JS Prompt']
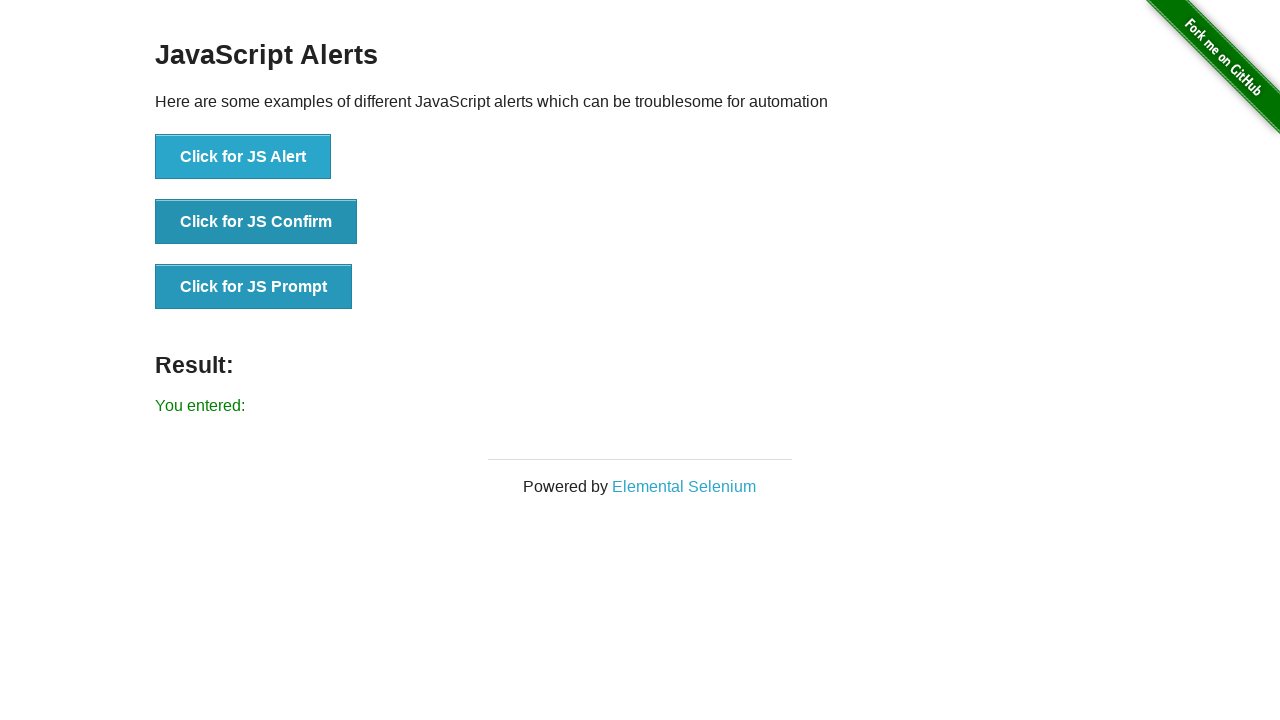

Set up dialog handler to accept prompt with text 'Hello All'
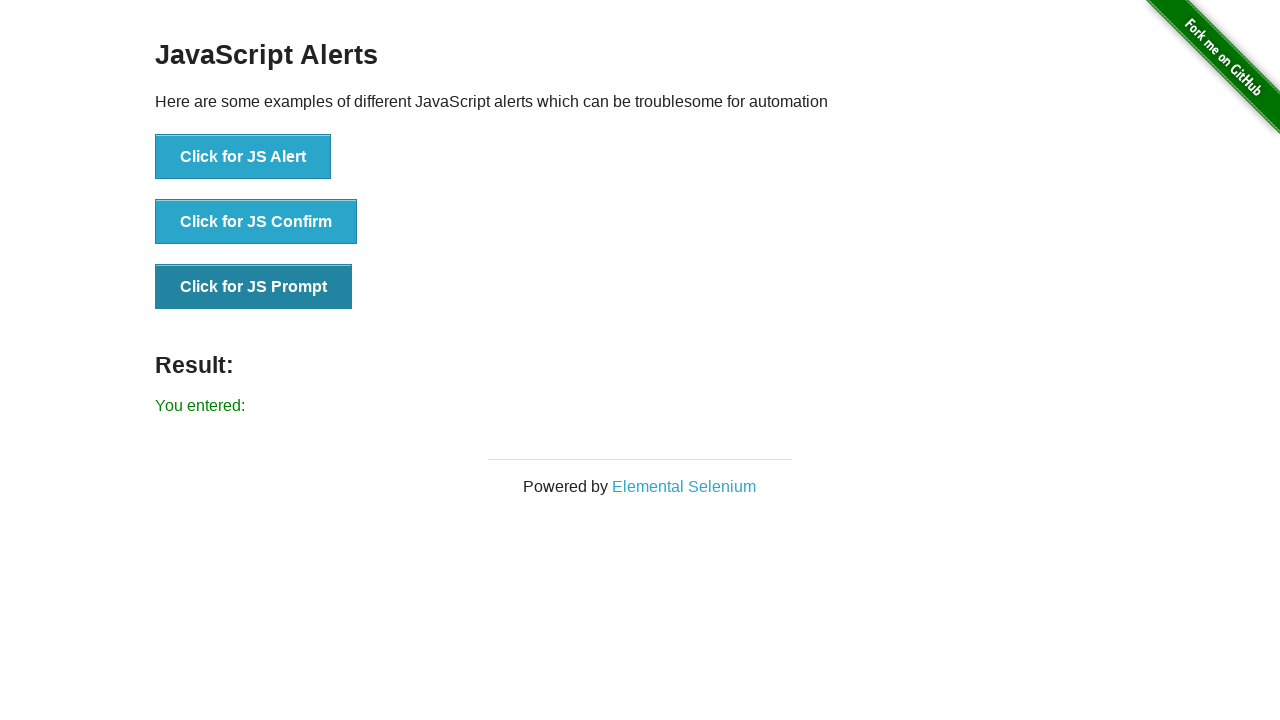

Waited for UI update after prompt submission
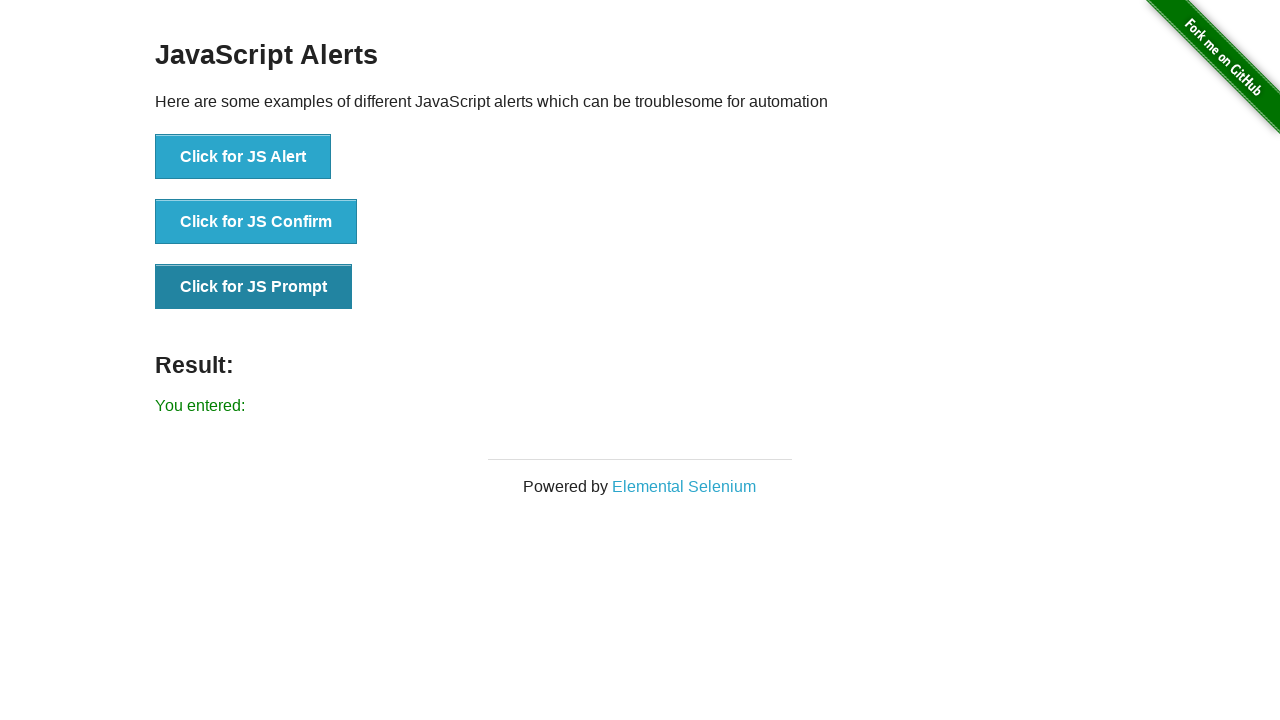

Retrieved final result text after prompt: You entered: 
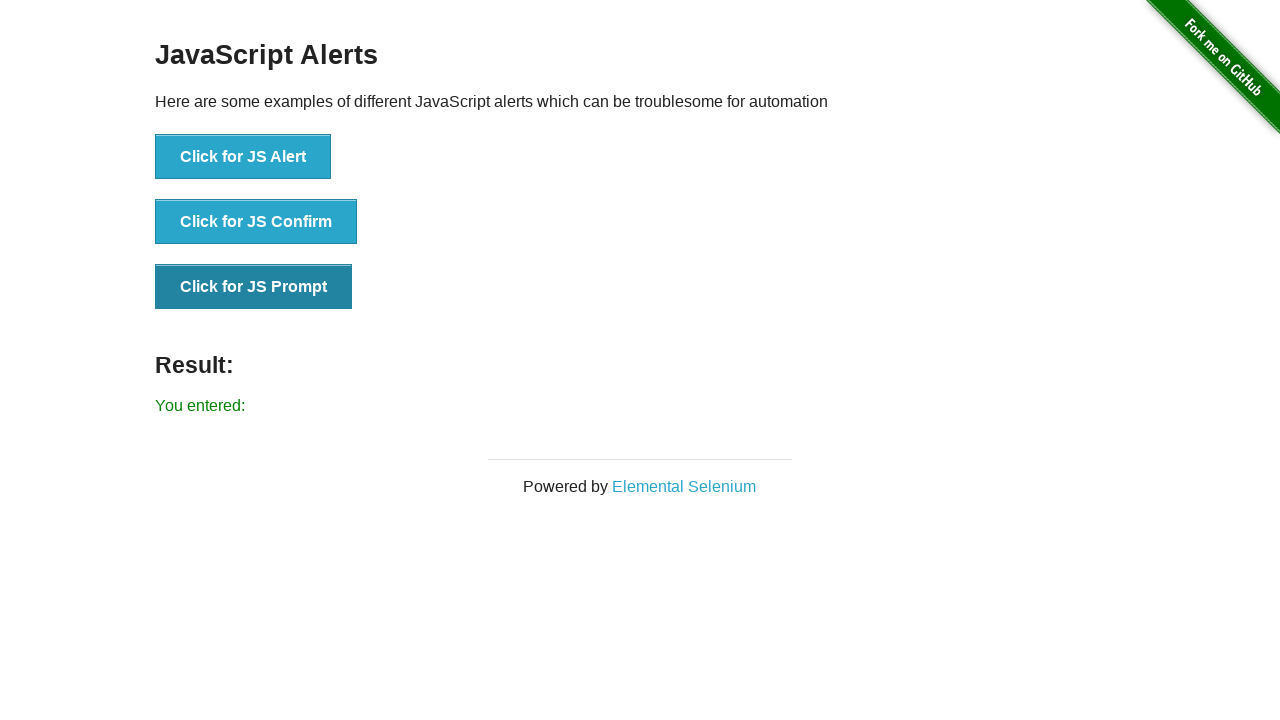

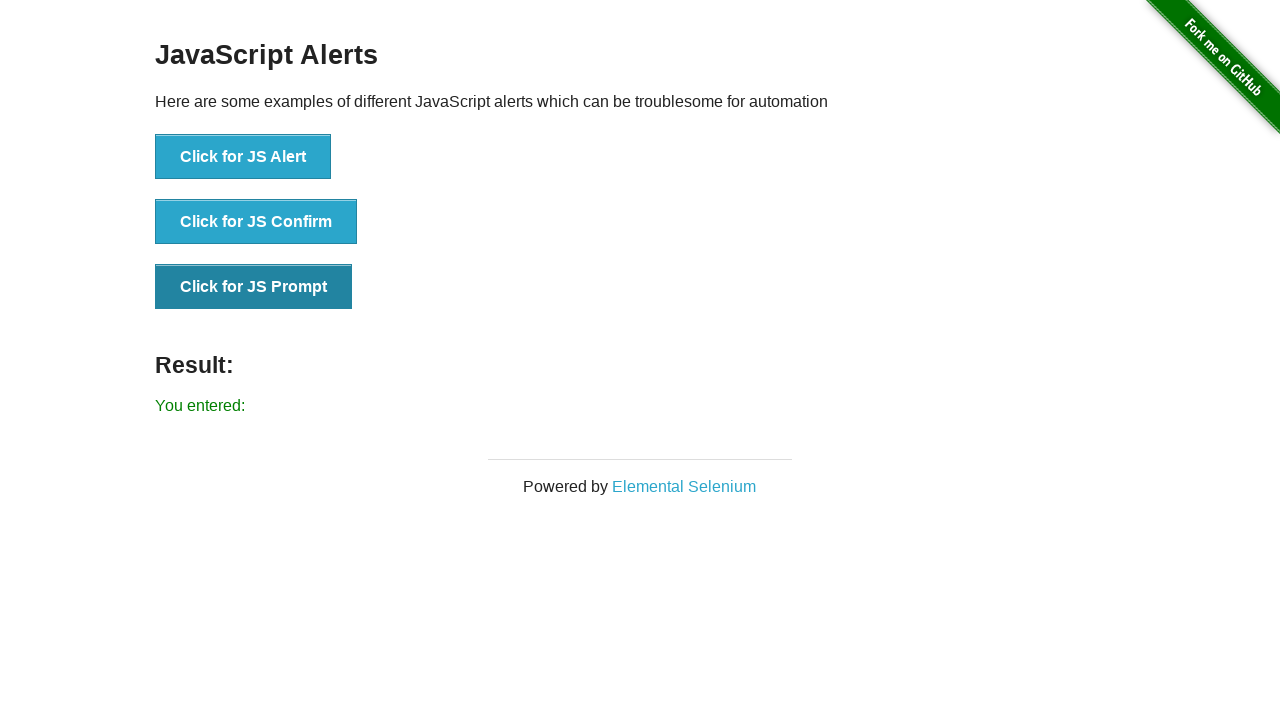